Tests shoe size checker with size 44 and verifies success message for available size

Starting URL: https://lm.skillbox.cc/qa_tester/module03/practice1/

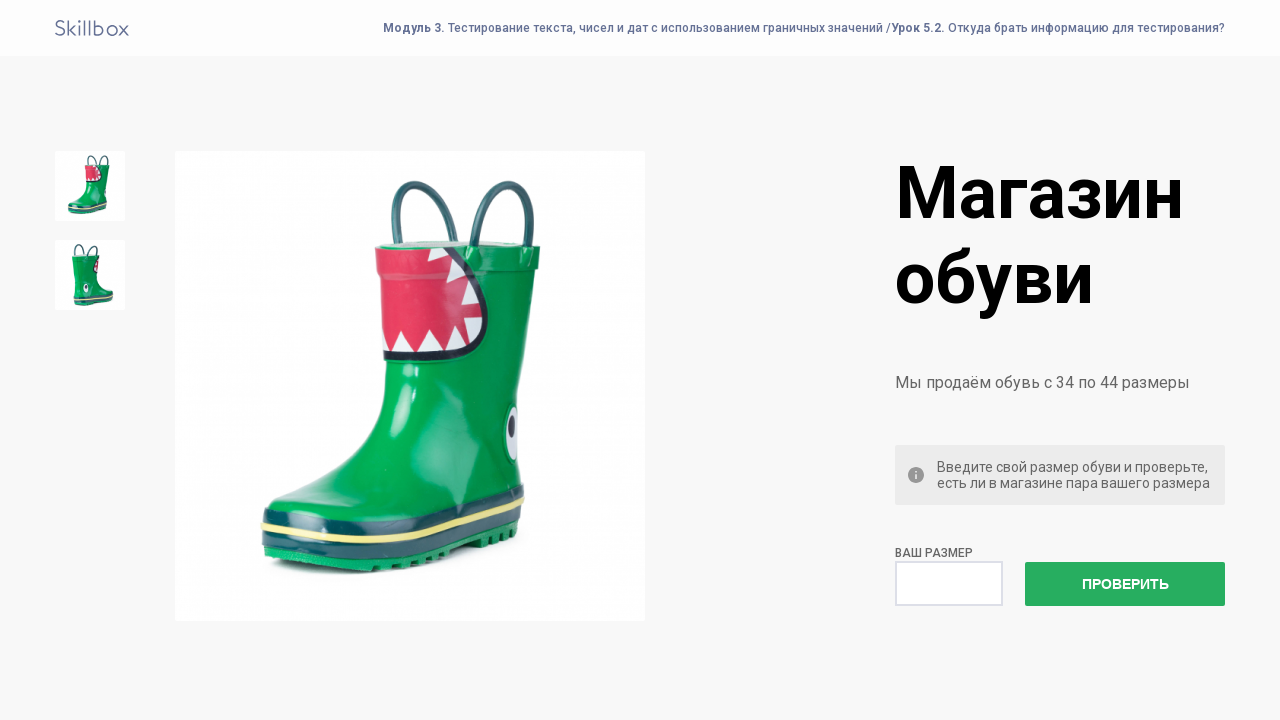

Entered shoe size 44 into the check field on input[name='check']
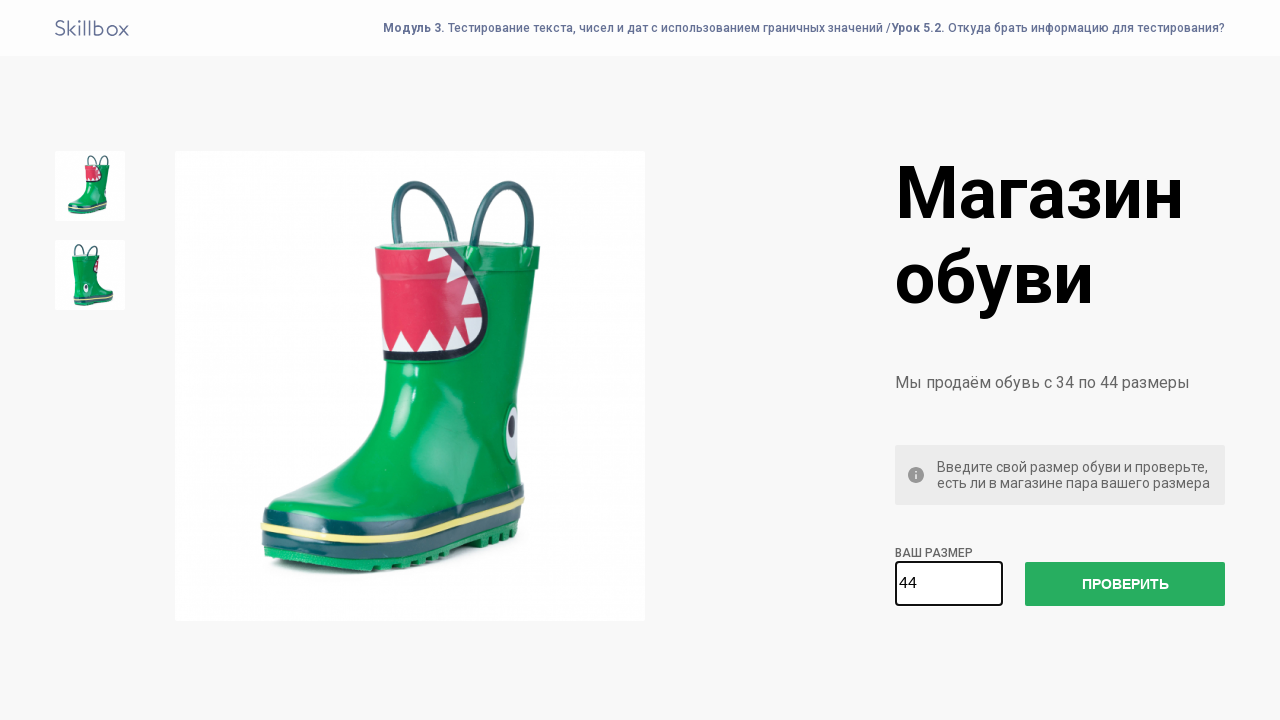

Clicked check size button at (1125, 584) on #check-size-button
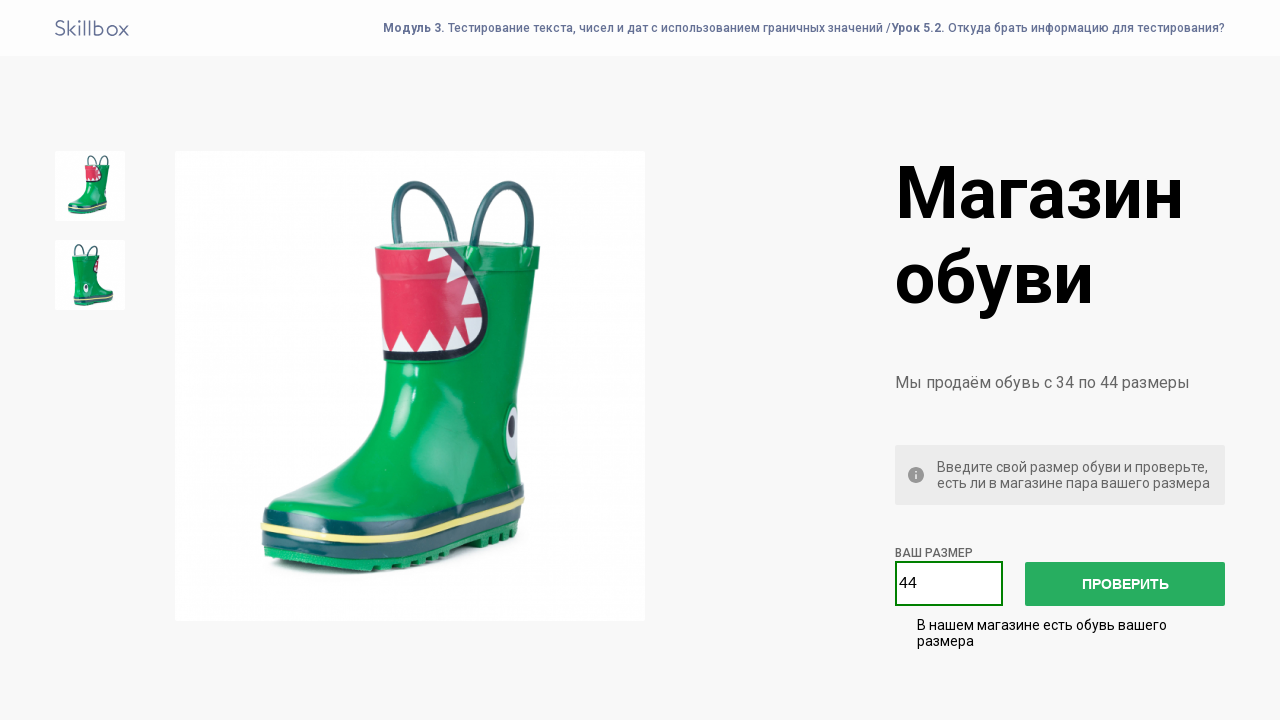

Success message for available size 44 appeared
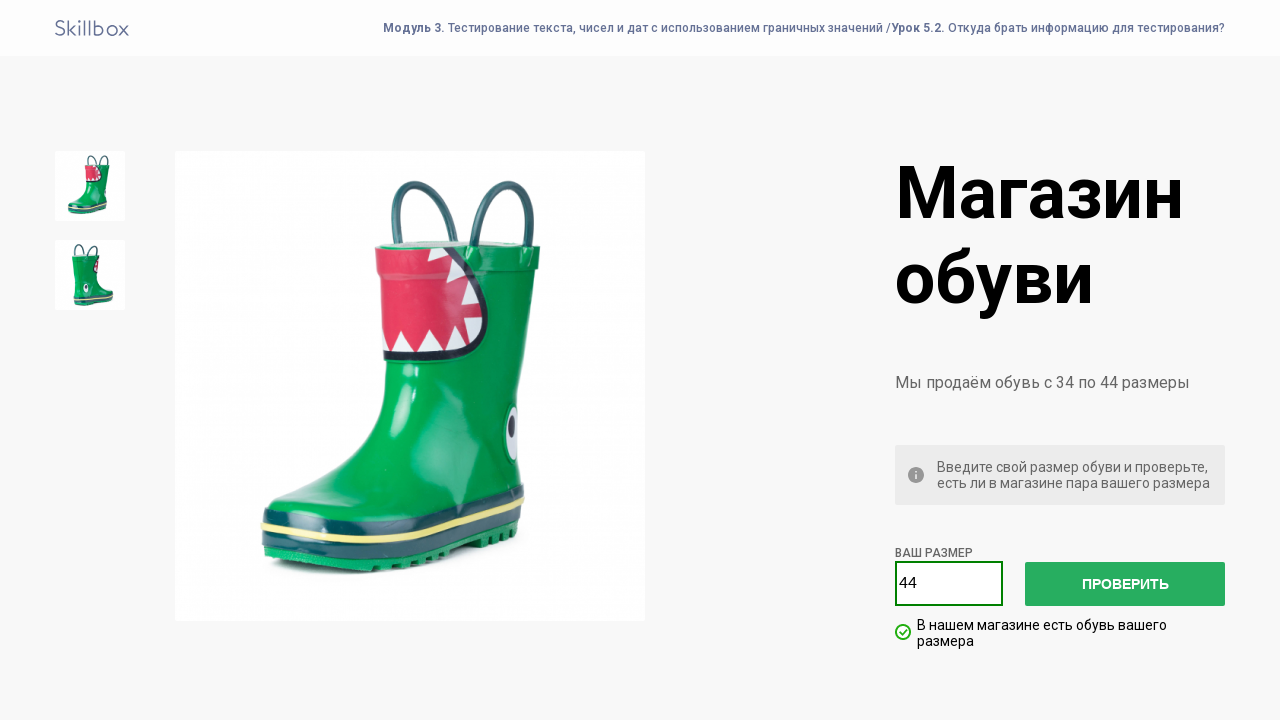

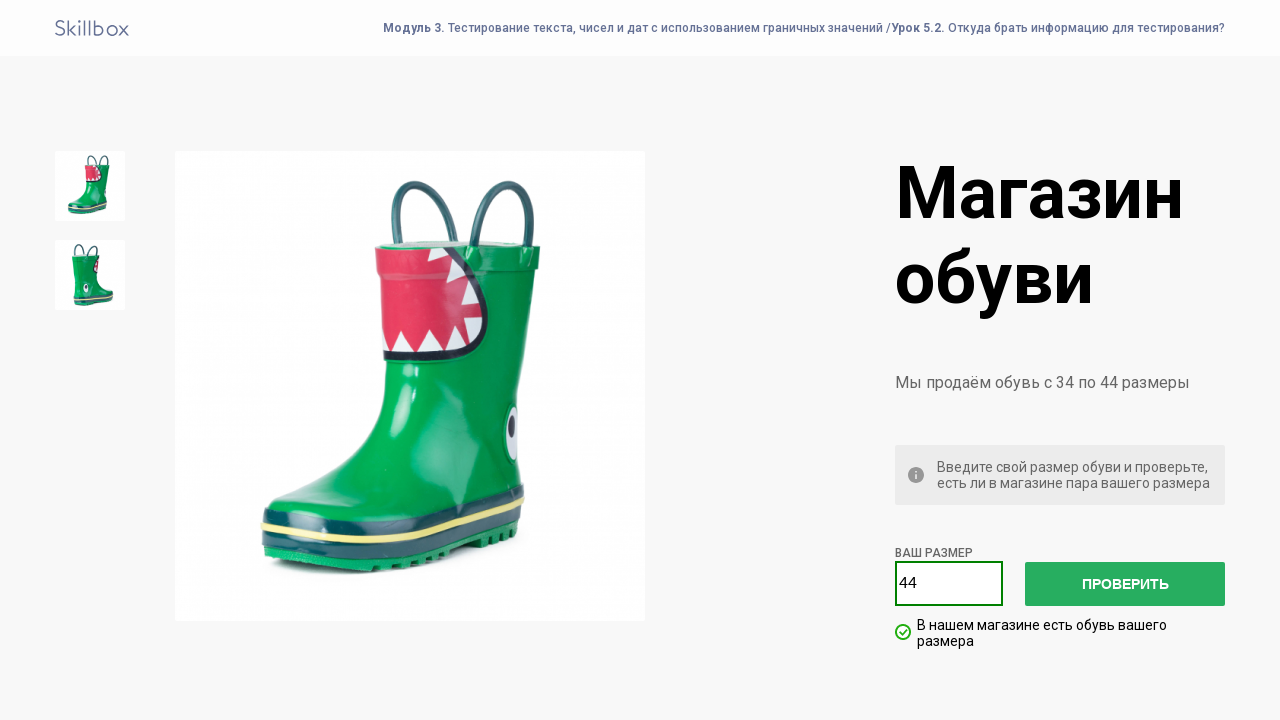